Tests drag and drop functionality by dragging column A to column B and verifying the columns swap positions

Starting URL: https://the-internet.herokuapp.com/drag_and_drop

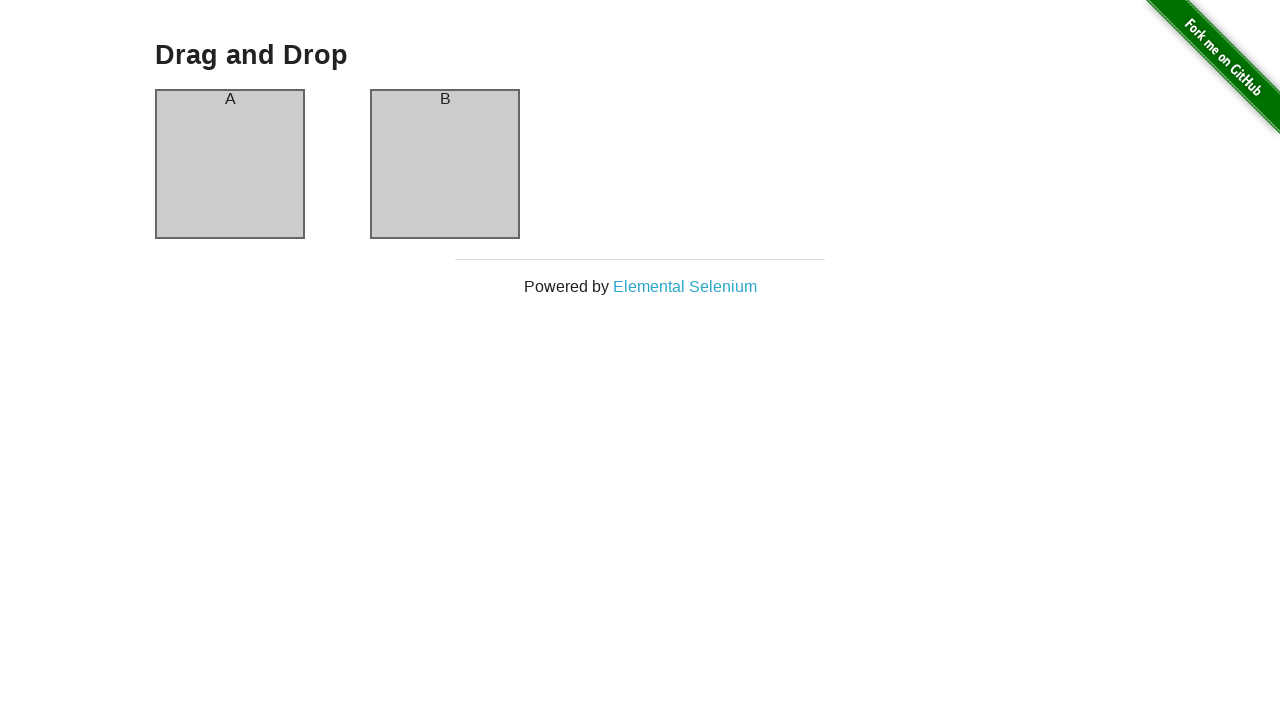

Verified column A header displays 'A'
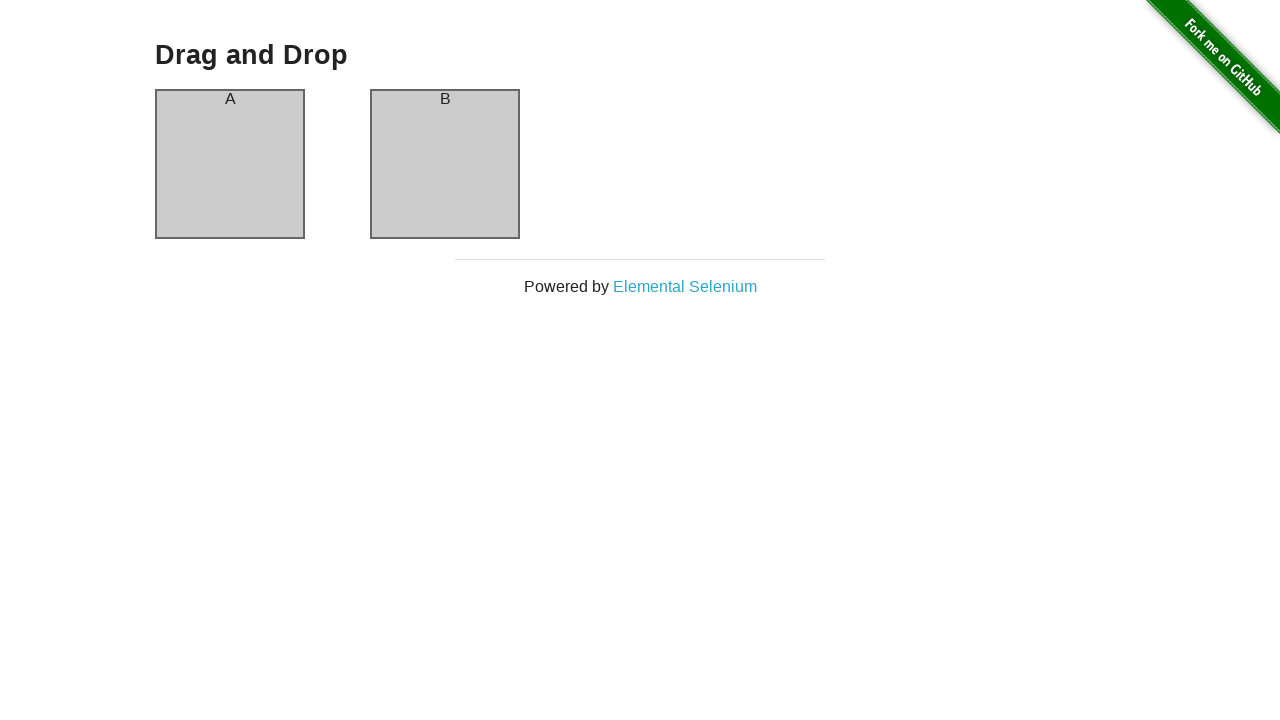

Verified column B header displays 'B'
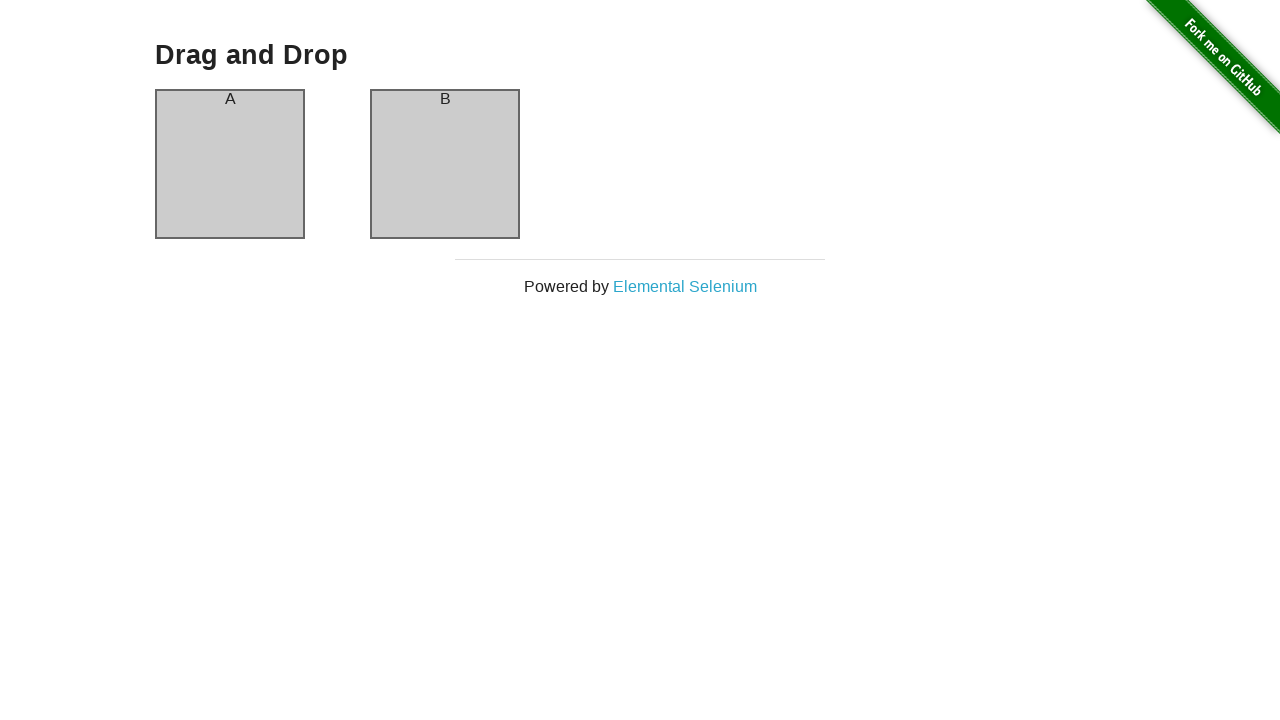

Dragged column A to column B at (445, 164)
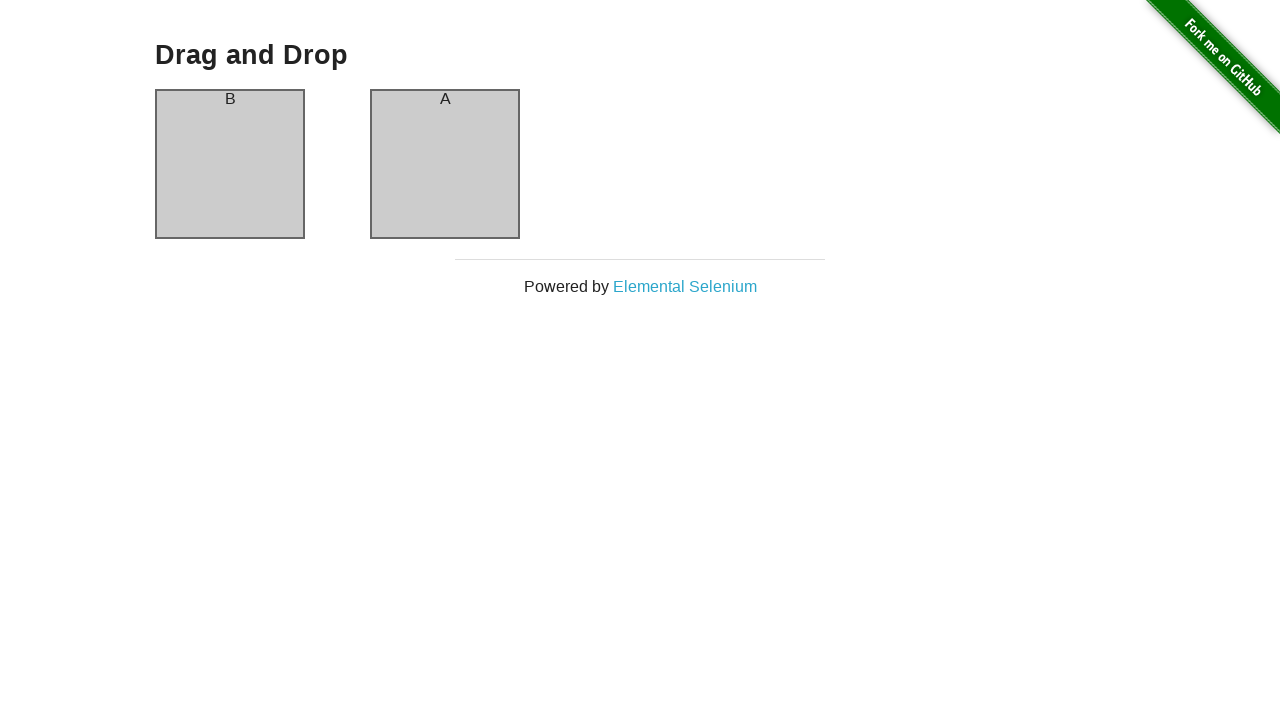

Verified column A header now displays 'B' after drag
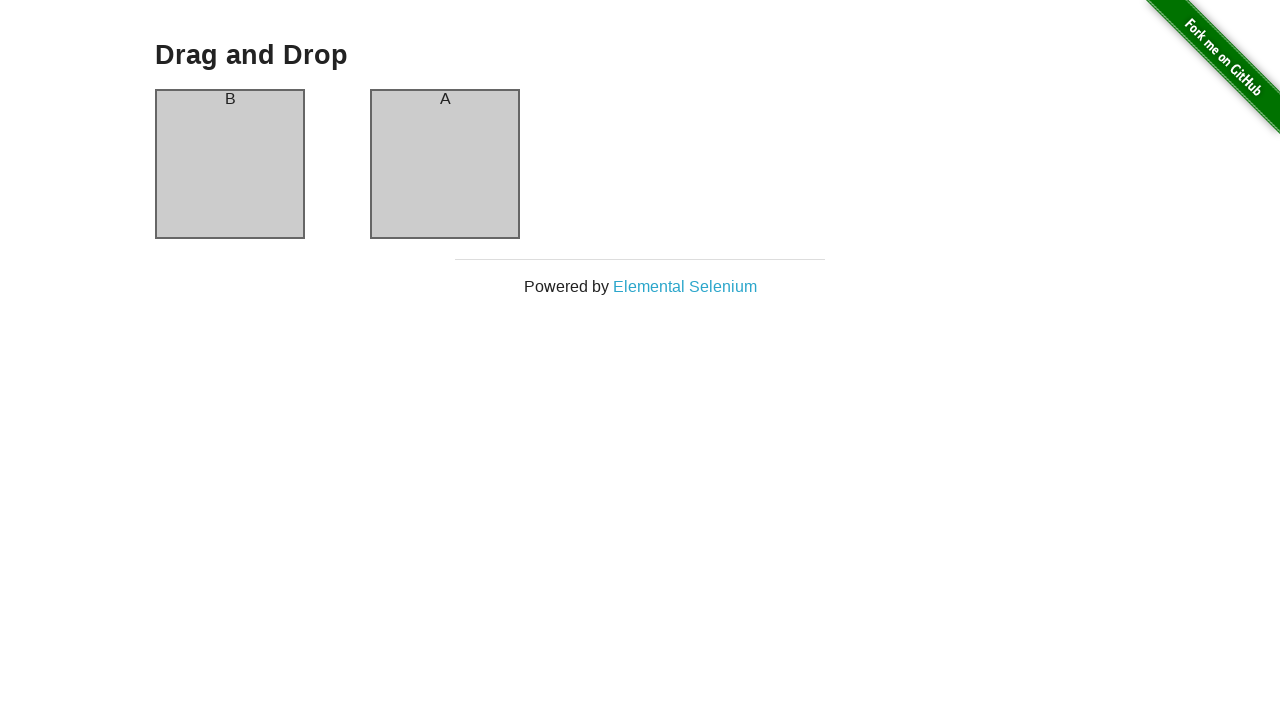

Verified column B header now displays 'A' after drag - columns successfully swapped
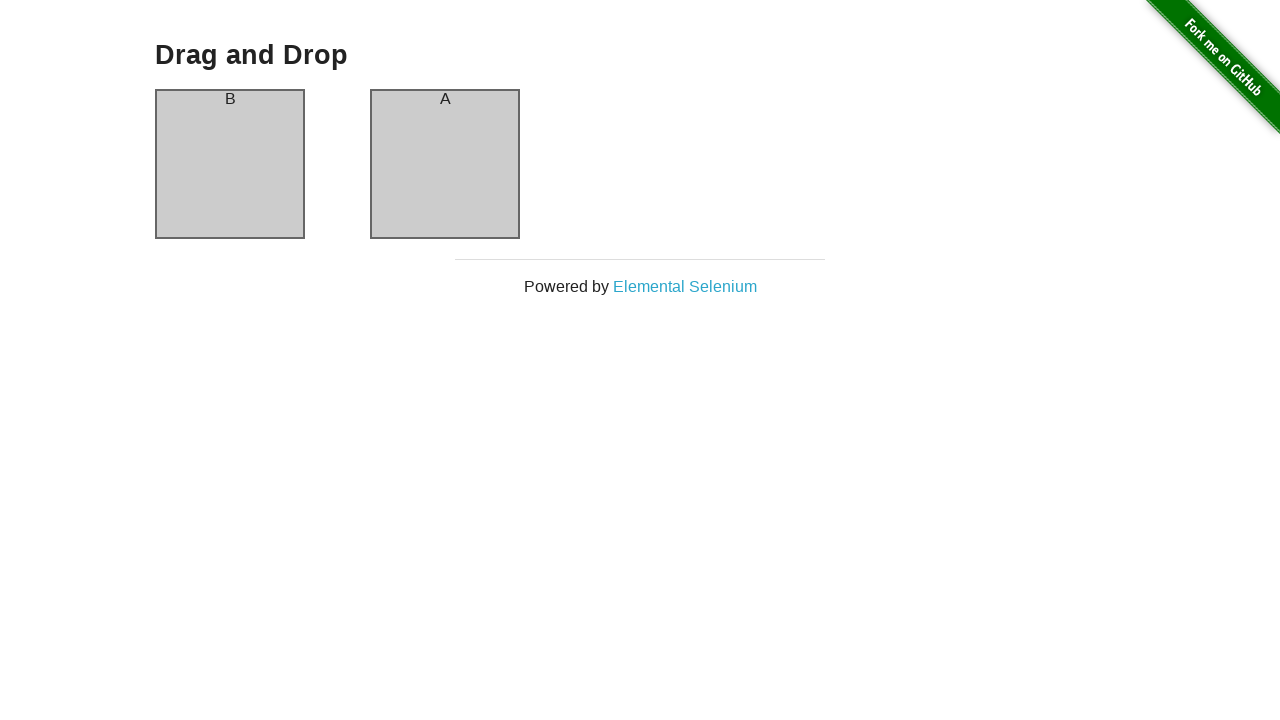

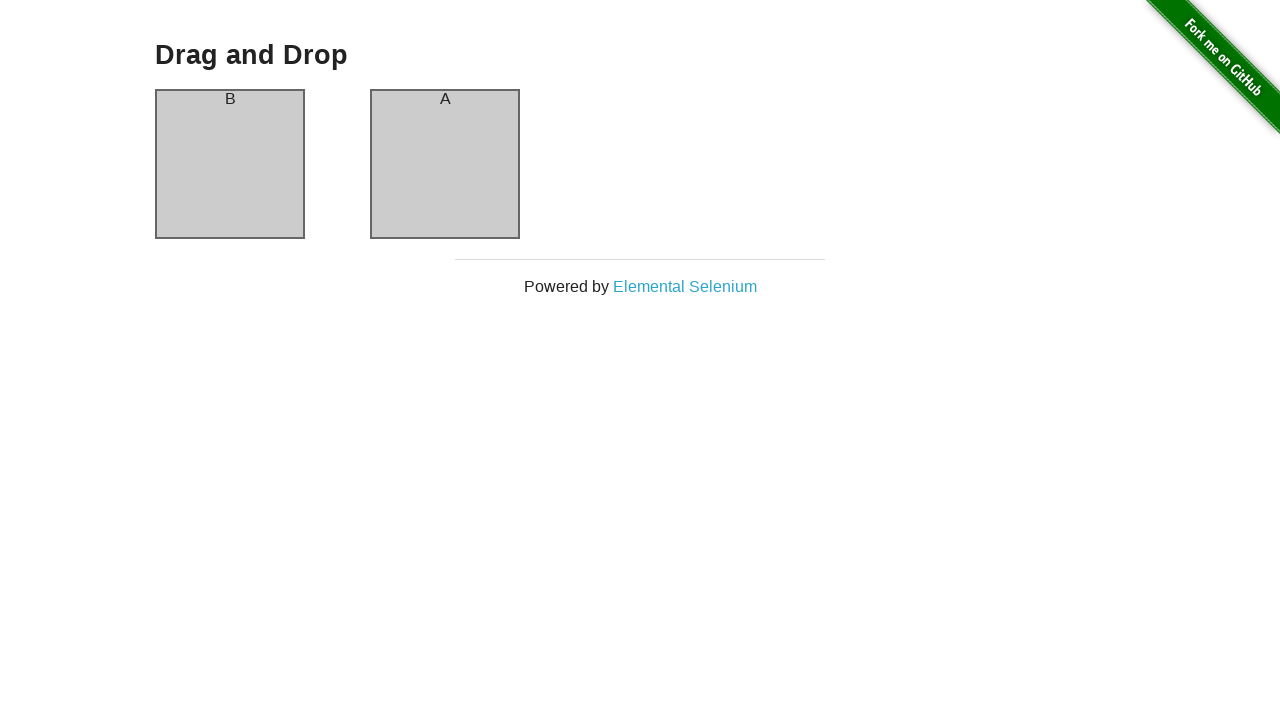